Tests file download functionality by clicking a download link and waiting for the download to complete

Starting URL: https://www.selenium.dev/downloads/

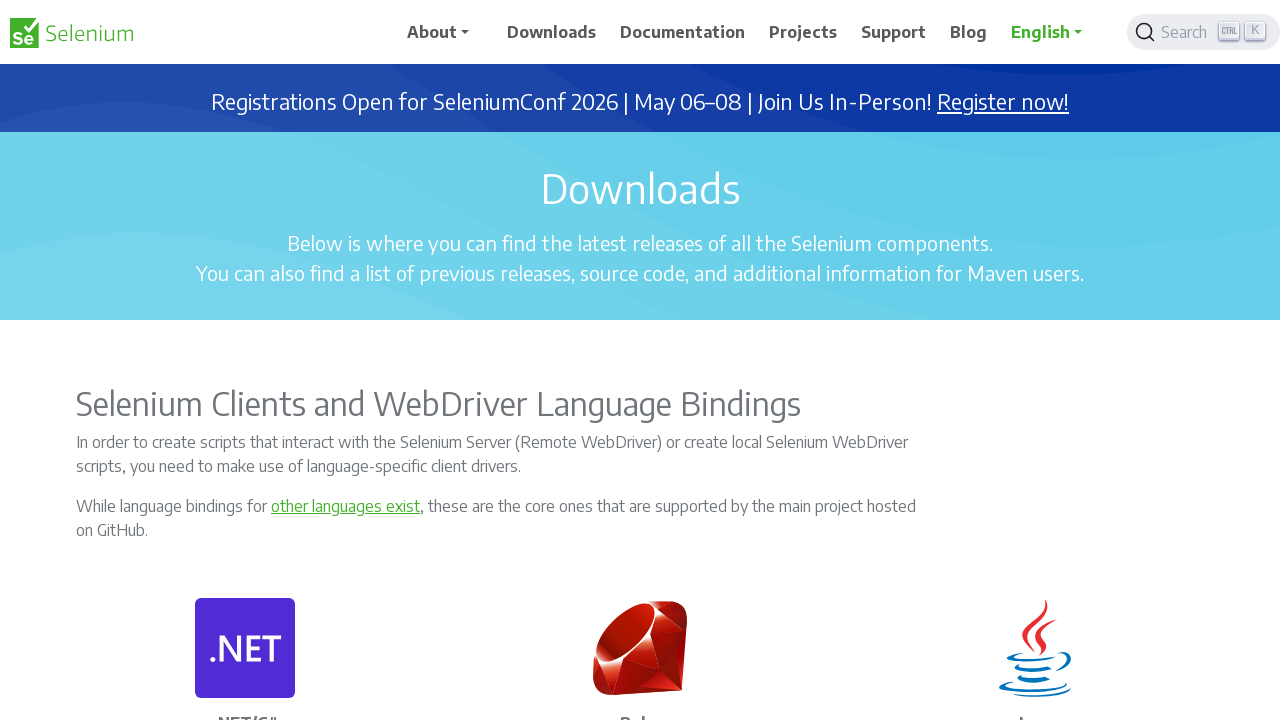

Waited for download link to be visible
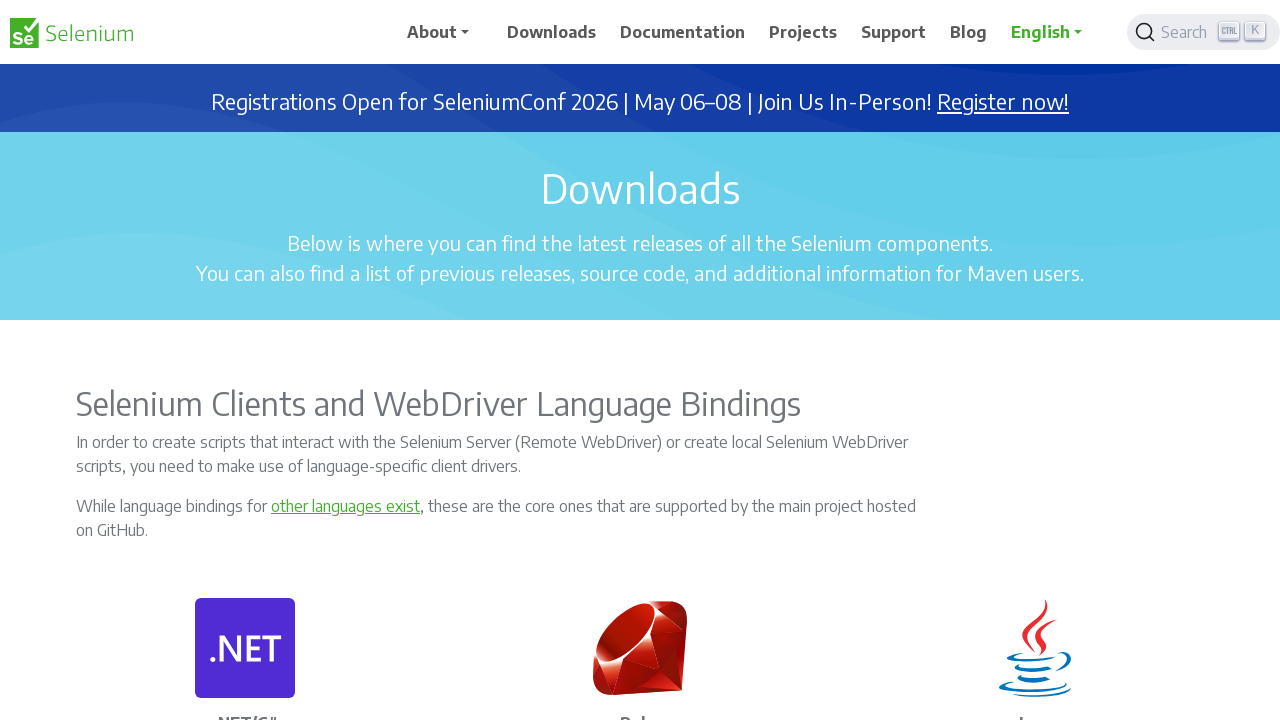

Clicked download link at (828, 361) on body > div.container-fluid.td-default.td-outer > main > div:nth-child(5) > div.c
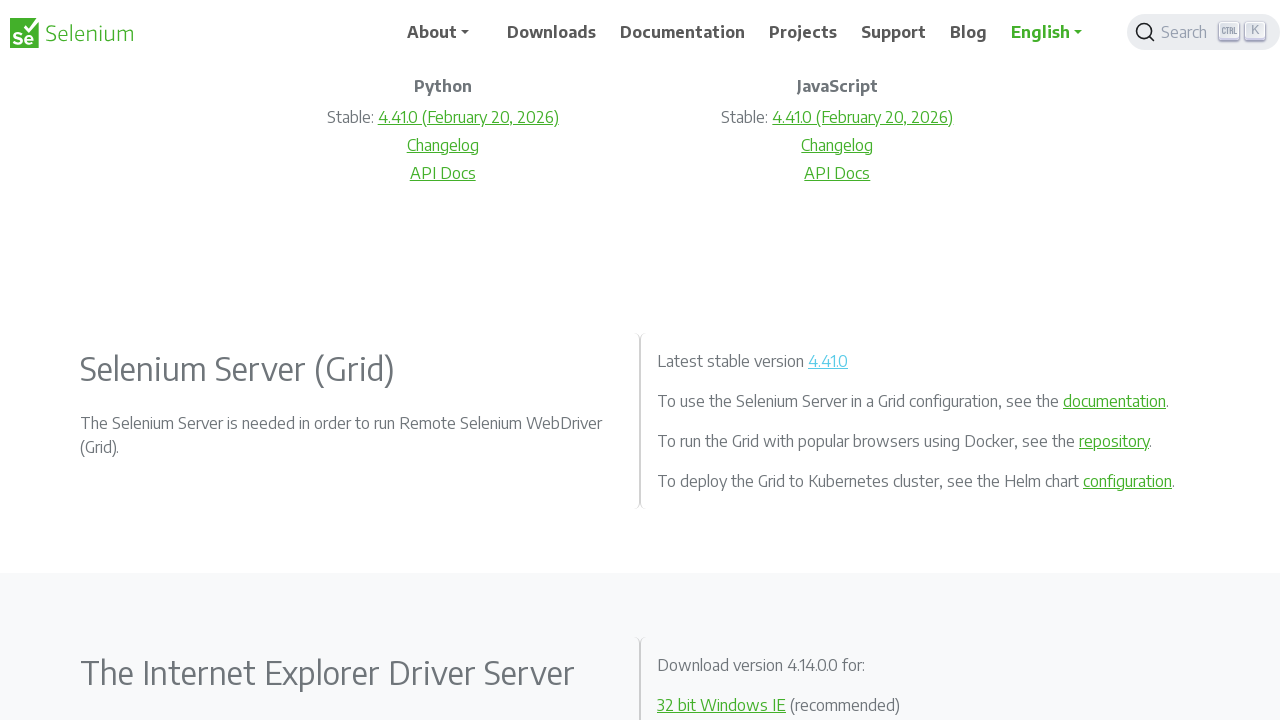

Download initiated and download object obtained
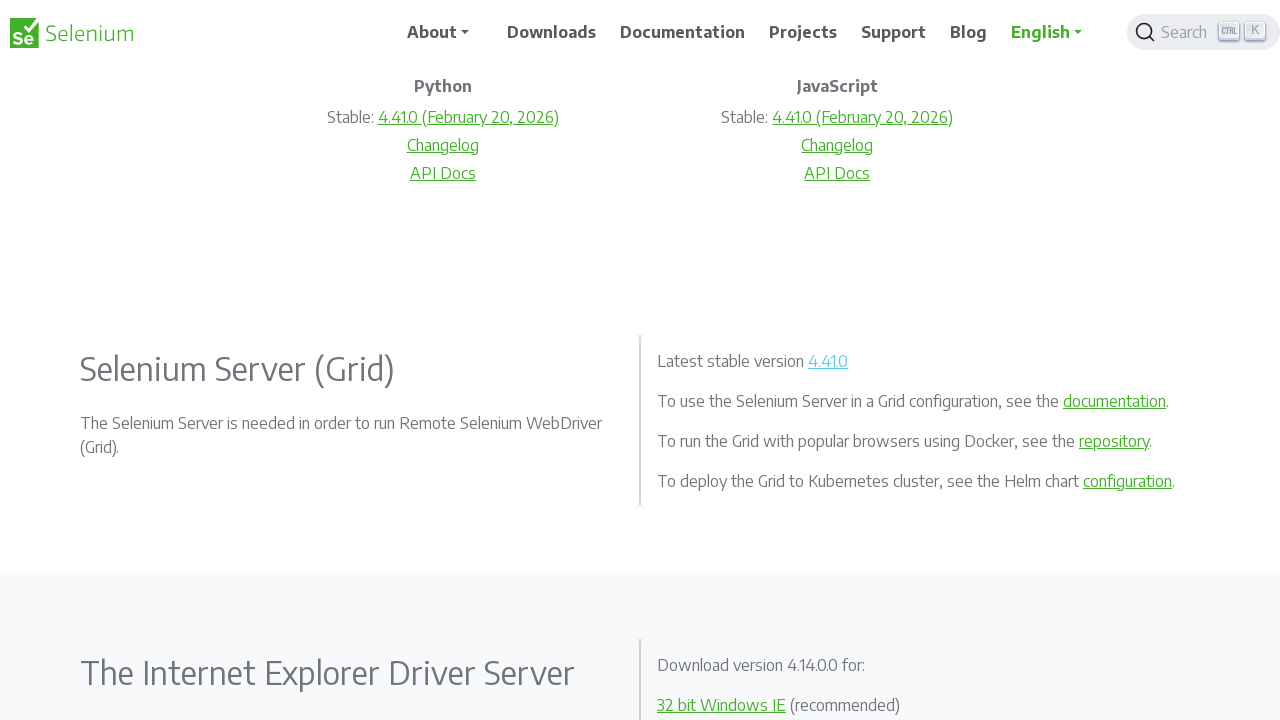

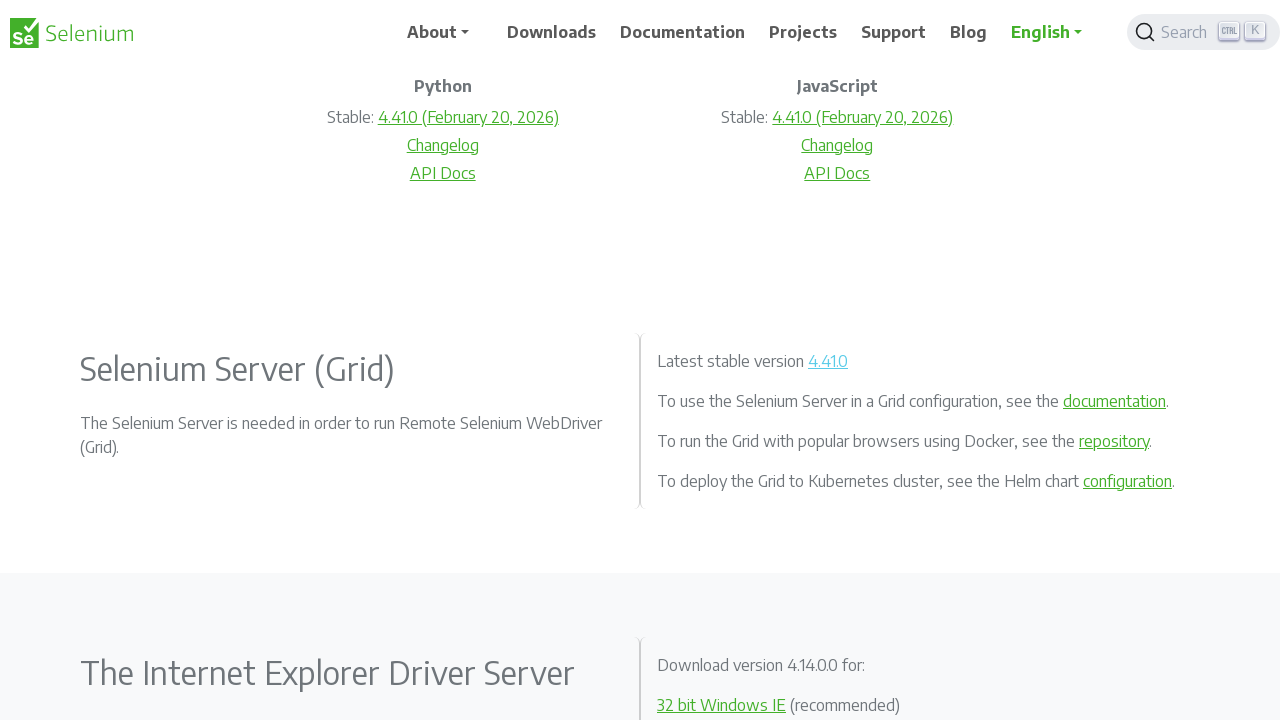